Tests removing a todo by marking it complete and clicking the clear completed button

Starting URL: https://devmountain.github.io/qa_todos/

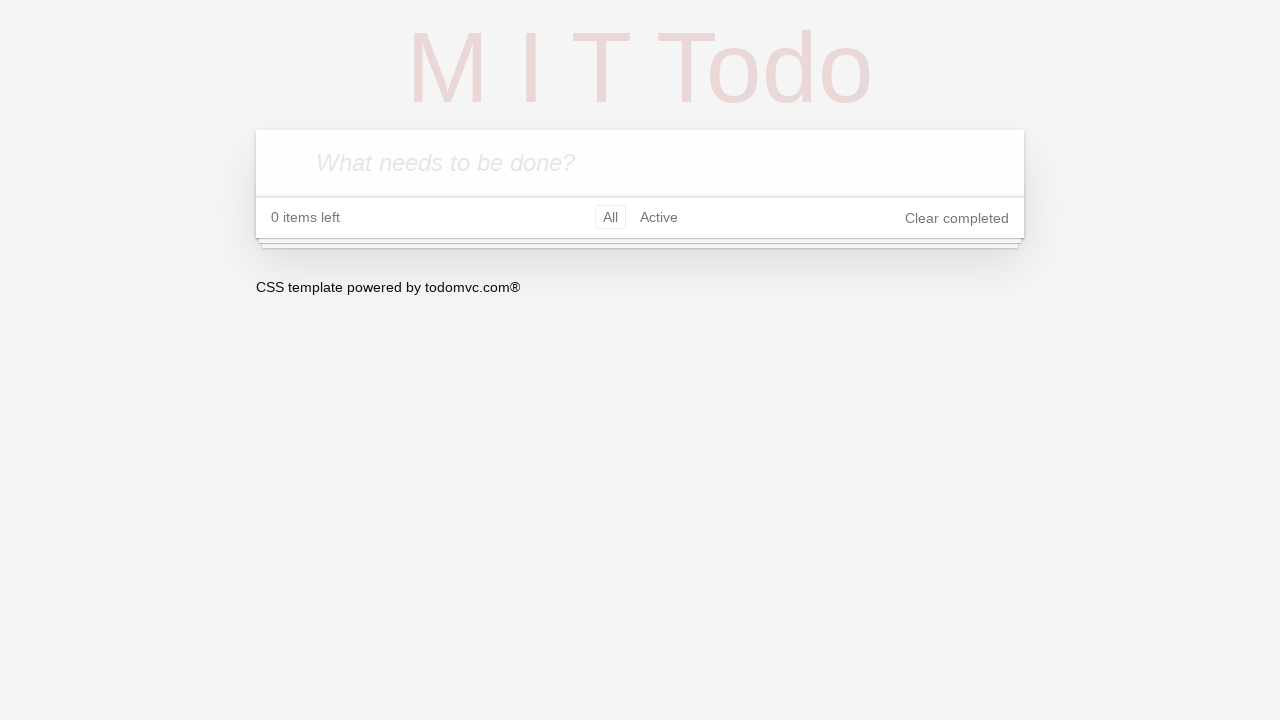

Waited for new todo input field to load
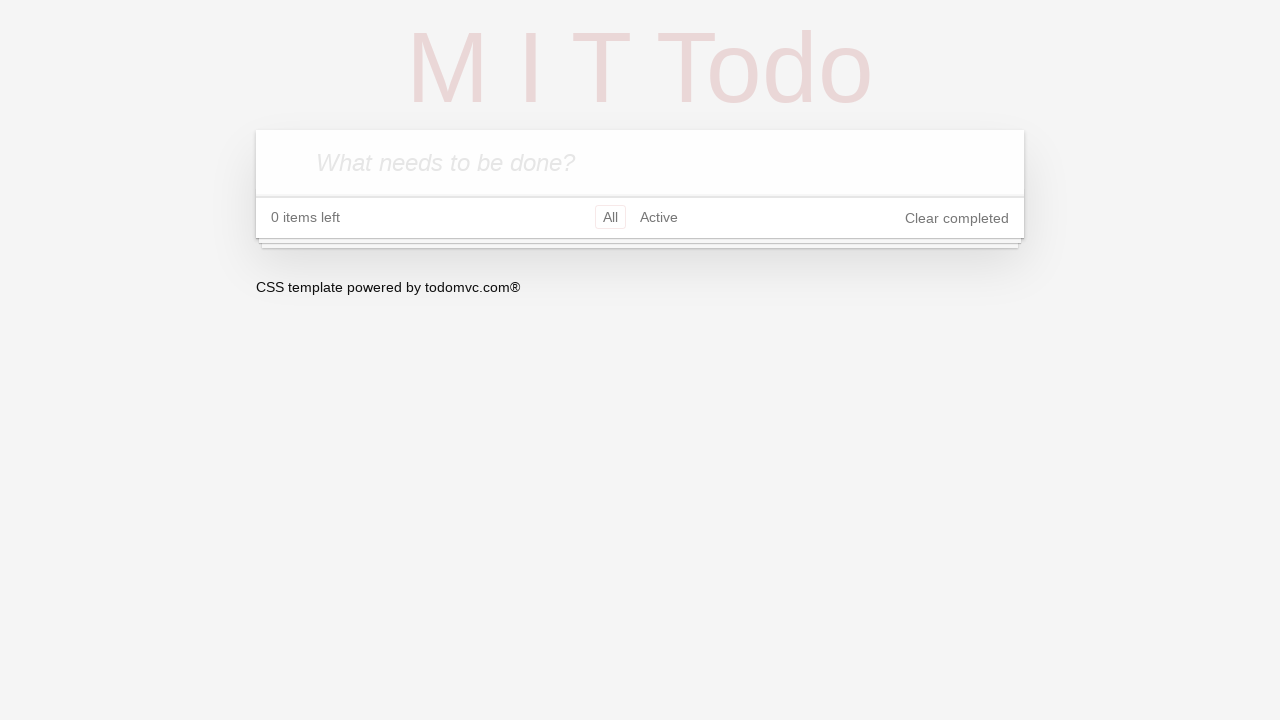

Filled new todo input with 'Todo to Remove' on .new-todo
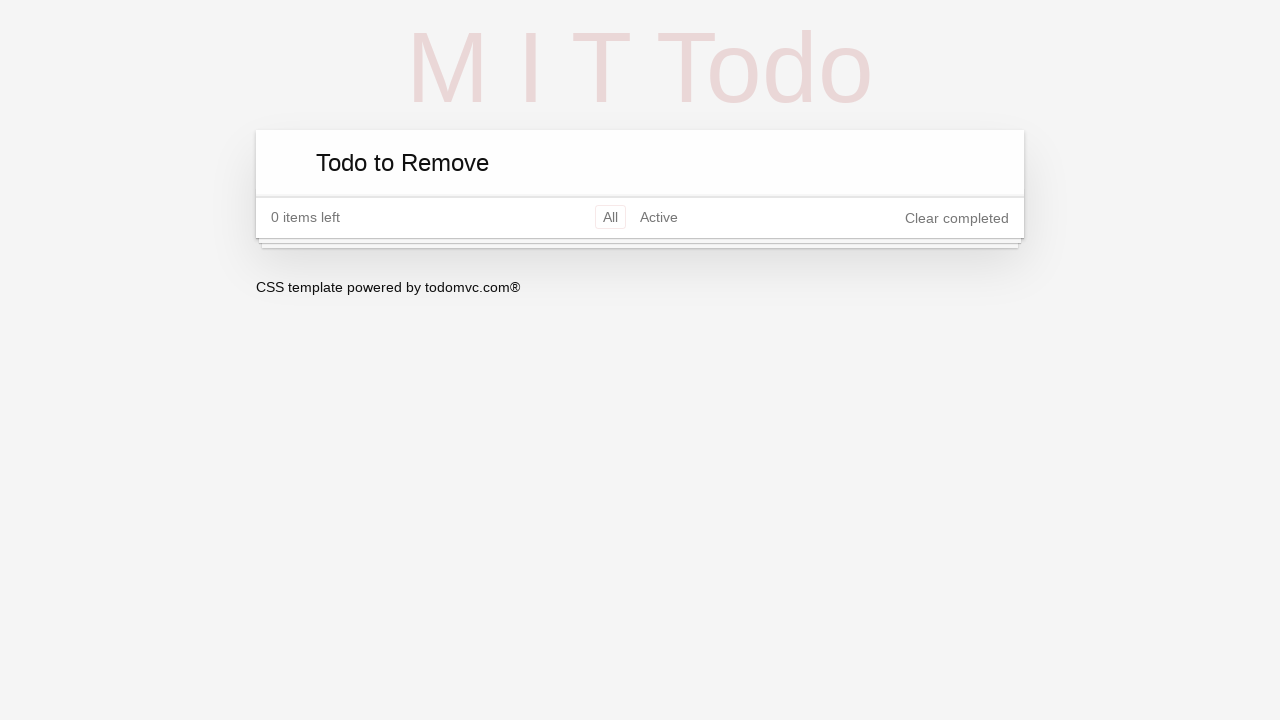

Pressed Enter to add the todo on .new-todo
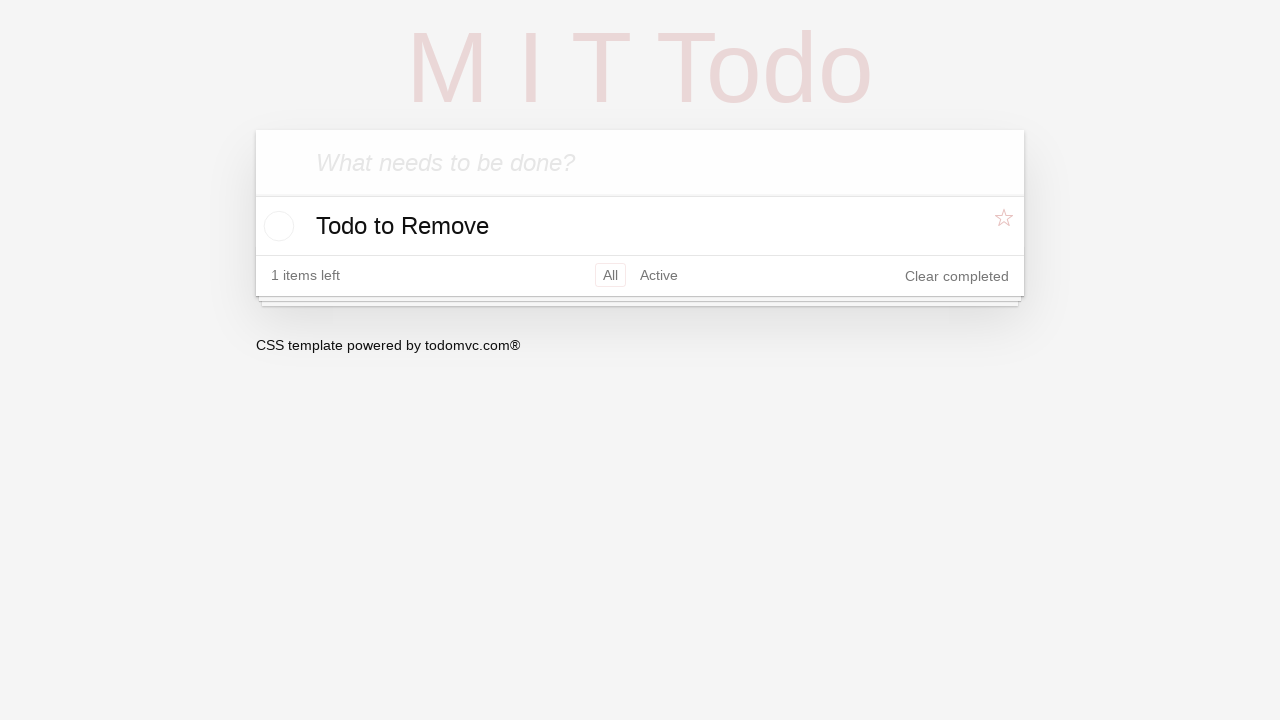

Waited for todo item to appear in the list
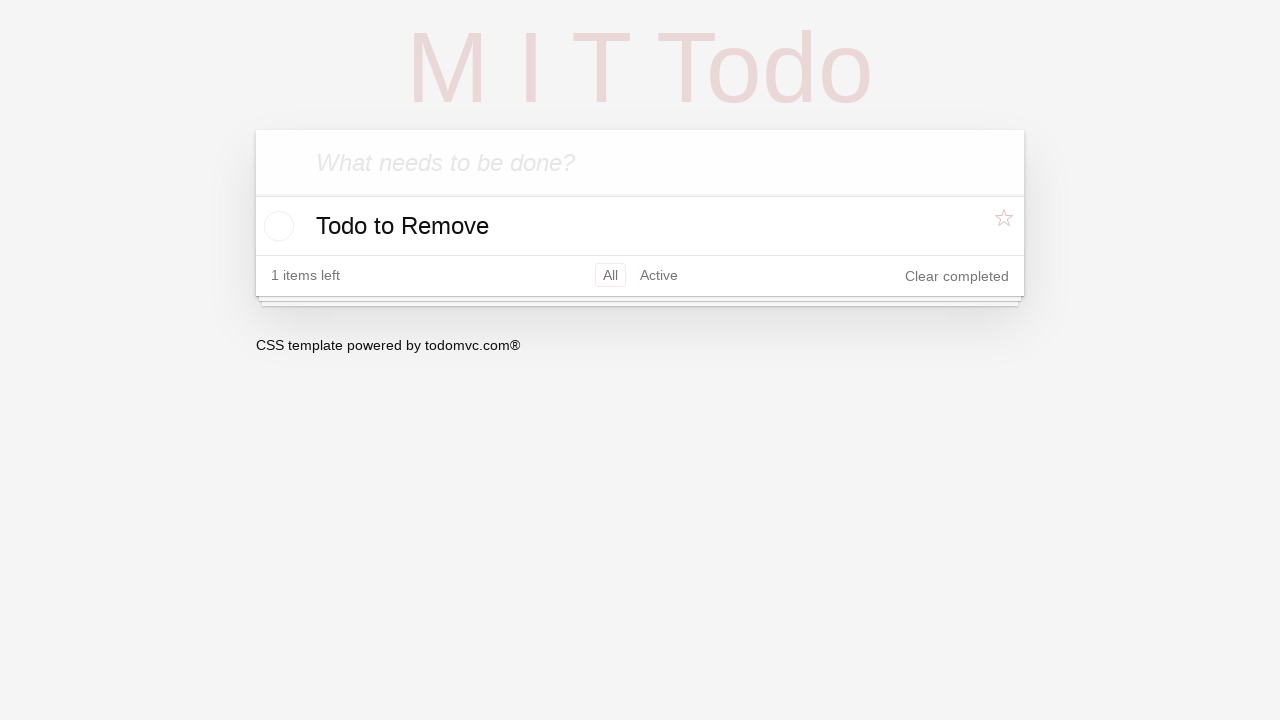

Clicked checkbox to mark todo as complete at (276, 226) on li.todo input
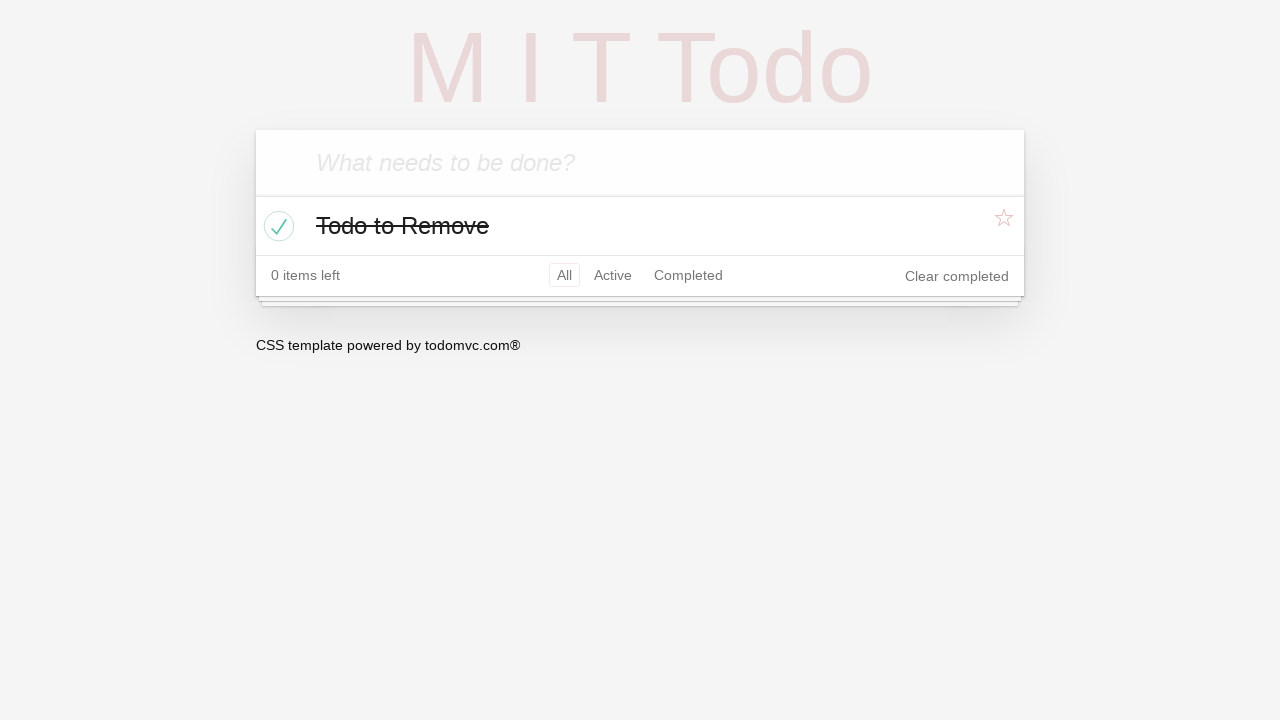

Clicked clear completed button to remove the todo at (957, 276) on button.clear-completed
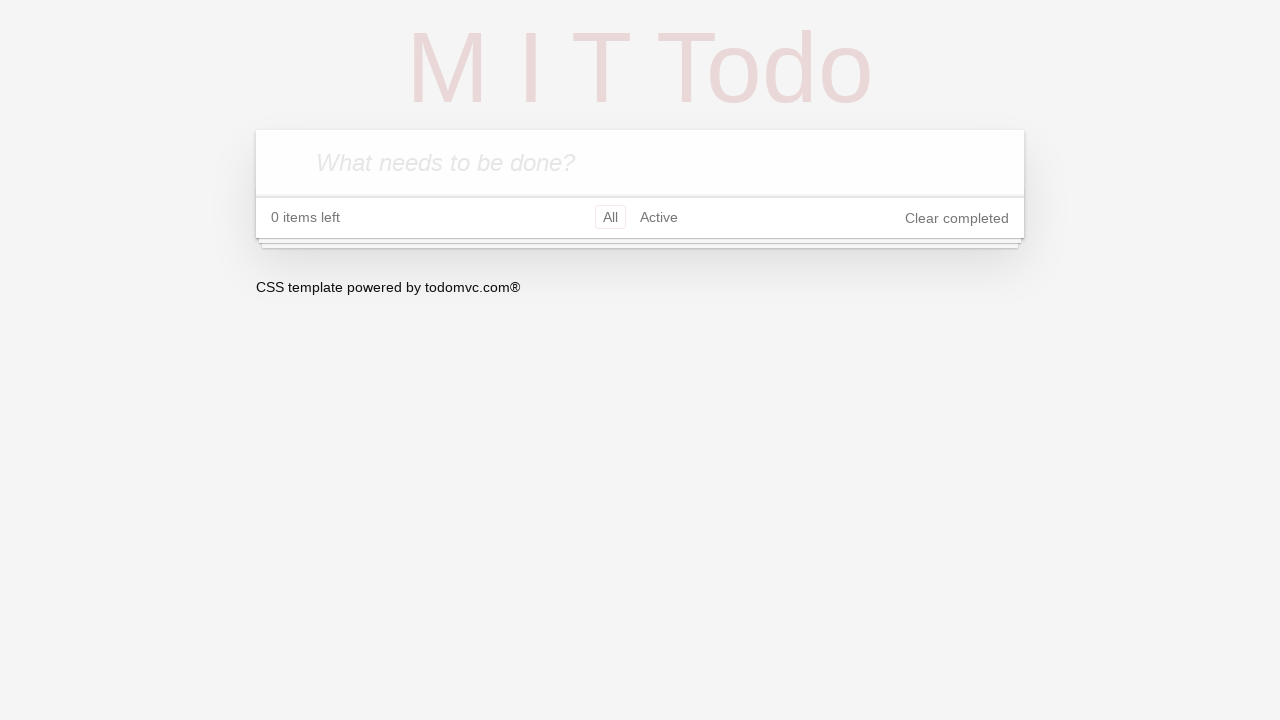

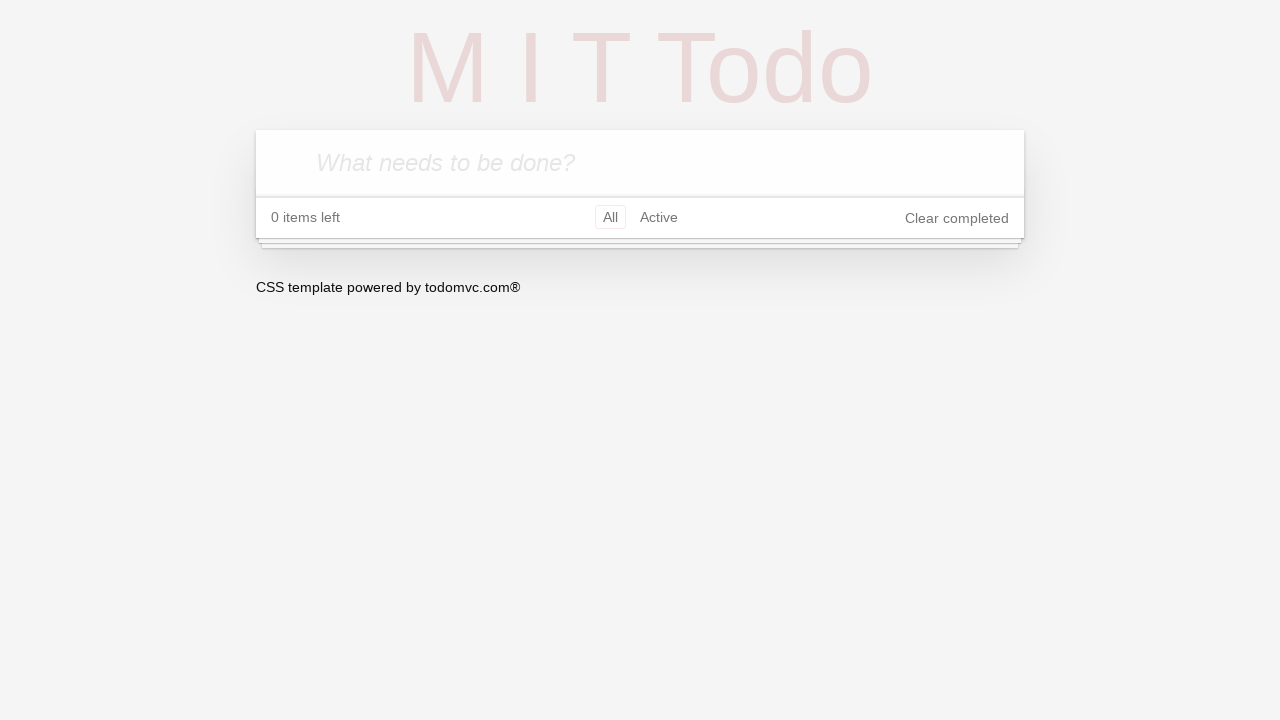